Tests keyboard actions on YouTube by clicking the search box, typing text with Shift key held down (uppercase), and then using backspace to delete characters.

Starting URL: https://www.youtube.com/

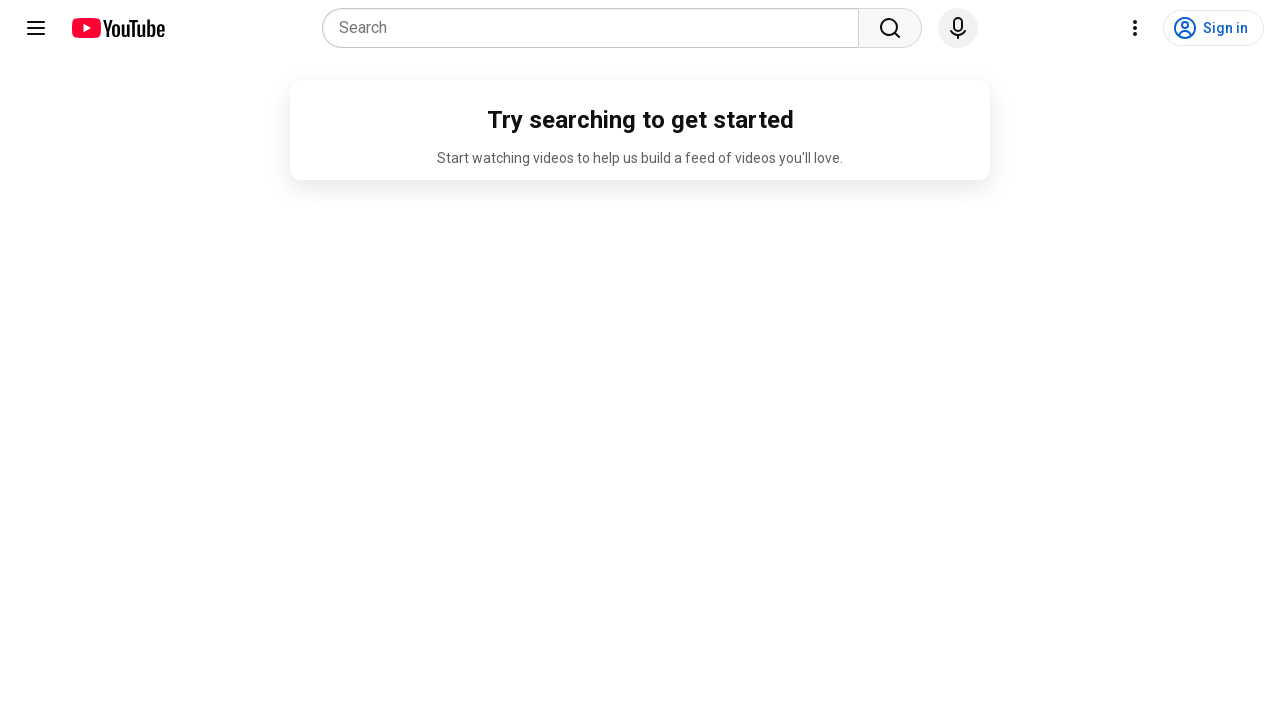

Clicked YouTube search box at (590, 28) on div.ytSearchboxComponentInputBox
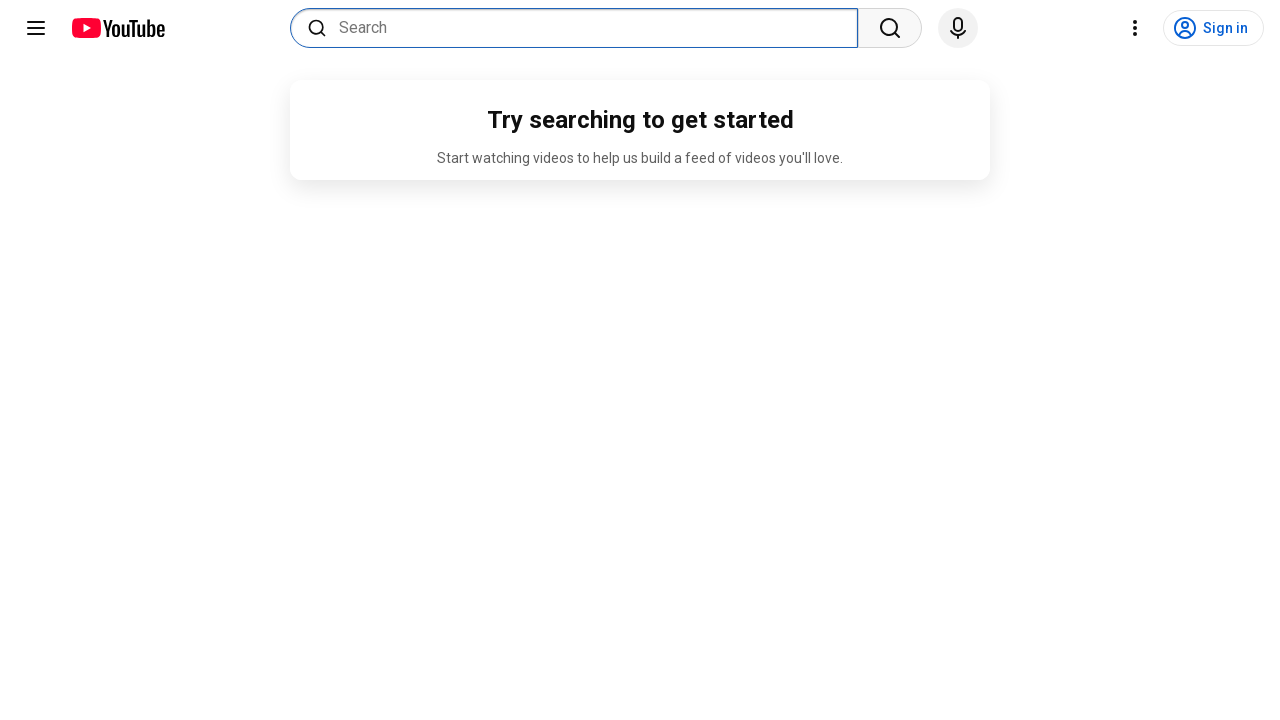

Held down Shift key
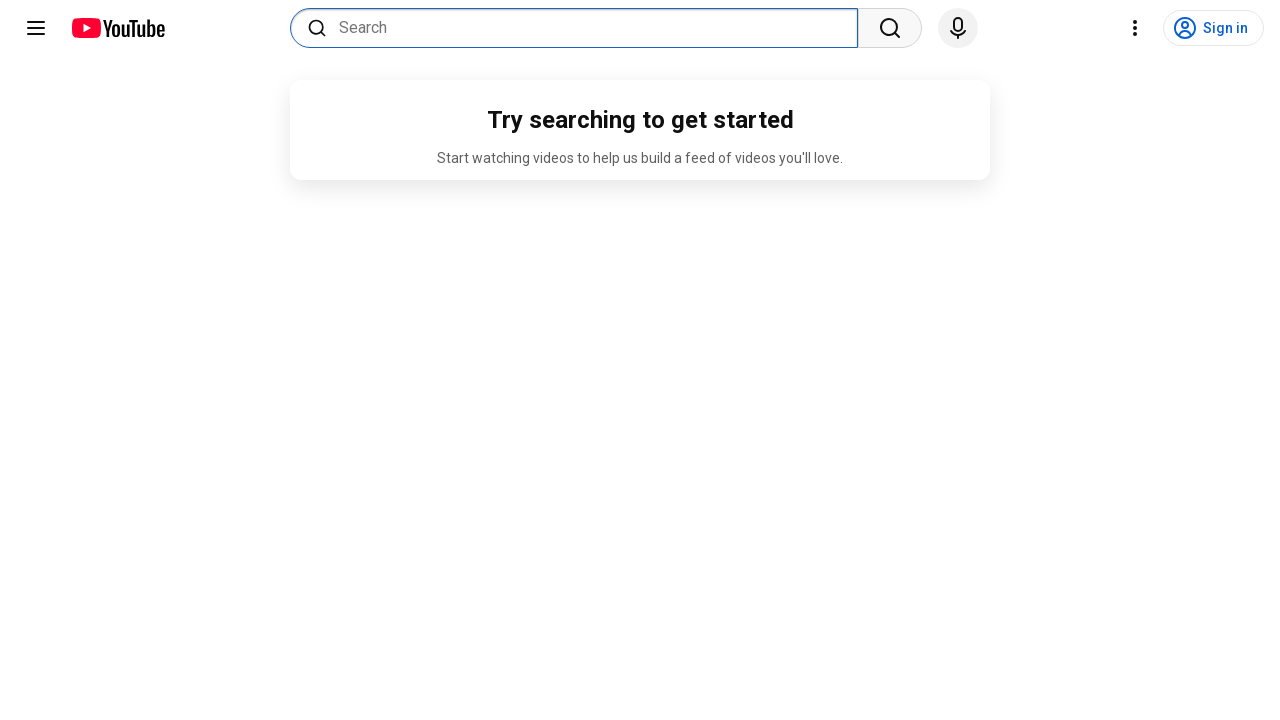

Typed 'VIRATKOHLI' in uppercase with Shift held down
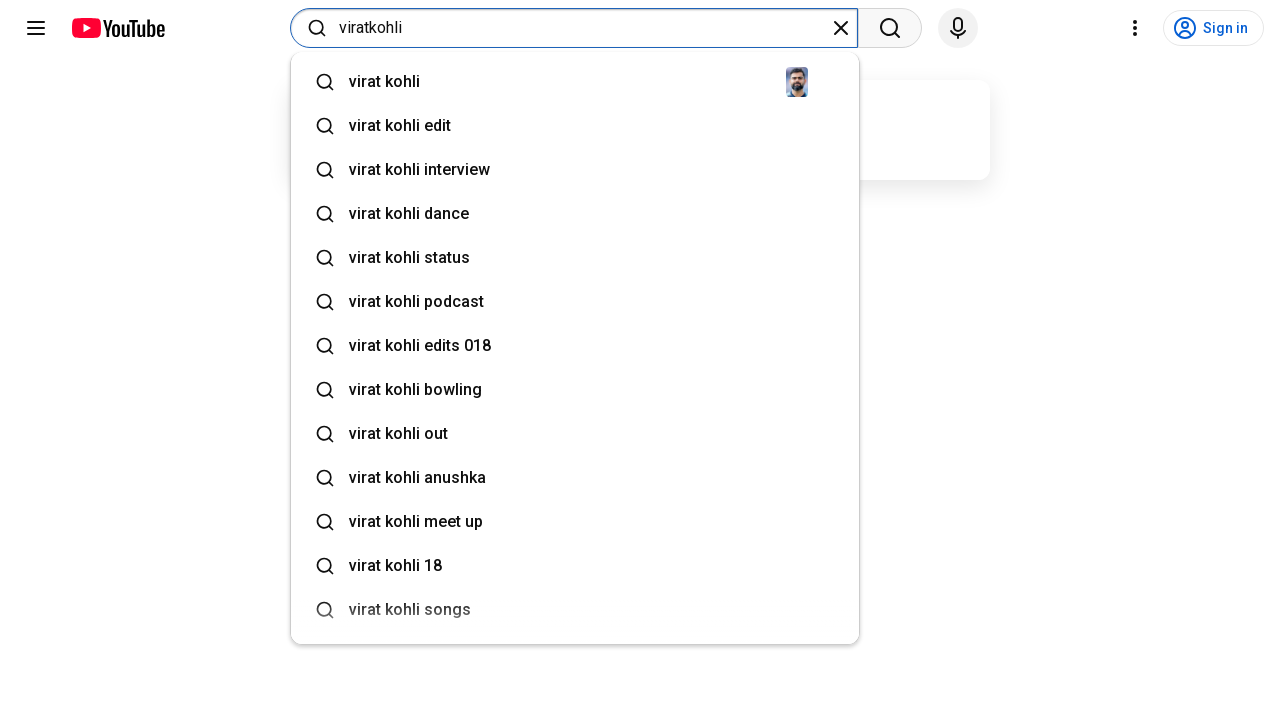

Released Shift key
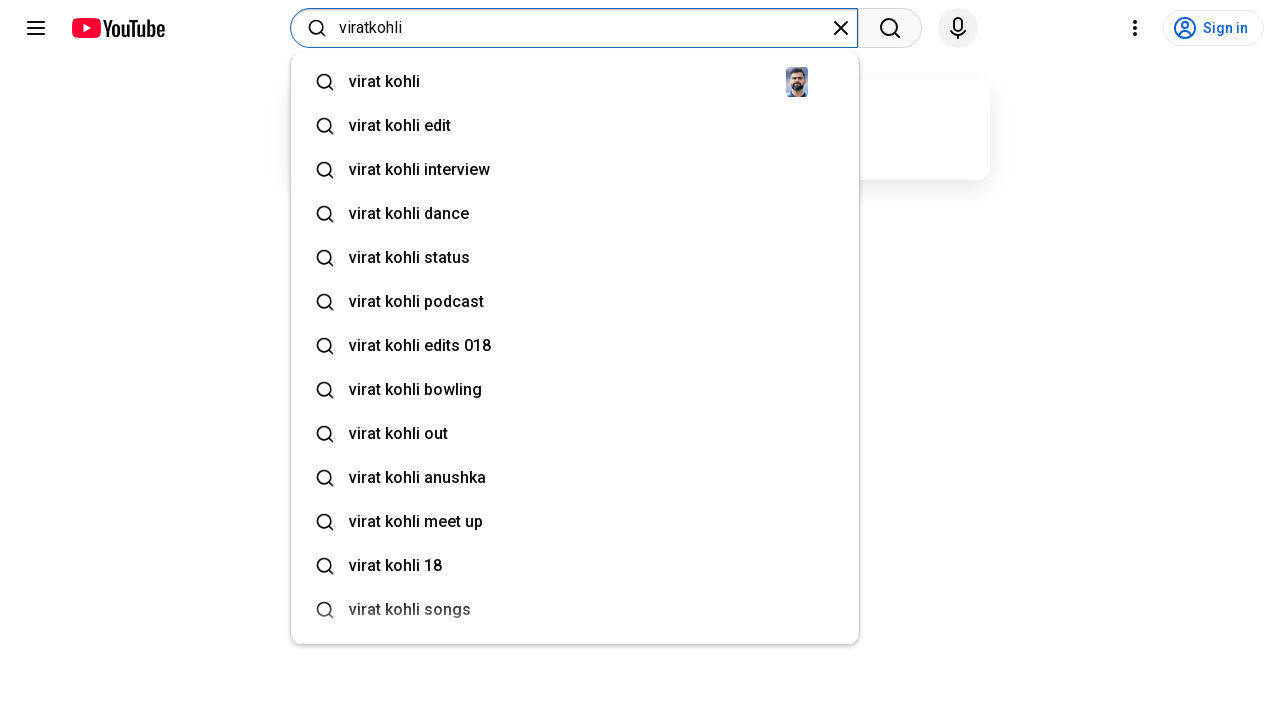

Pressed Backspace to delete last character
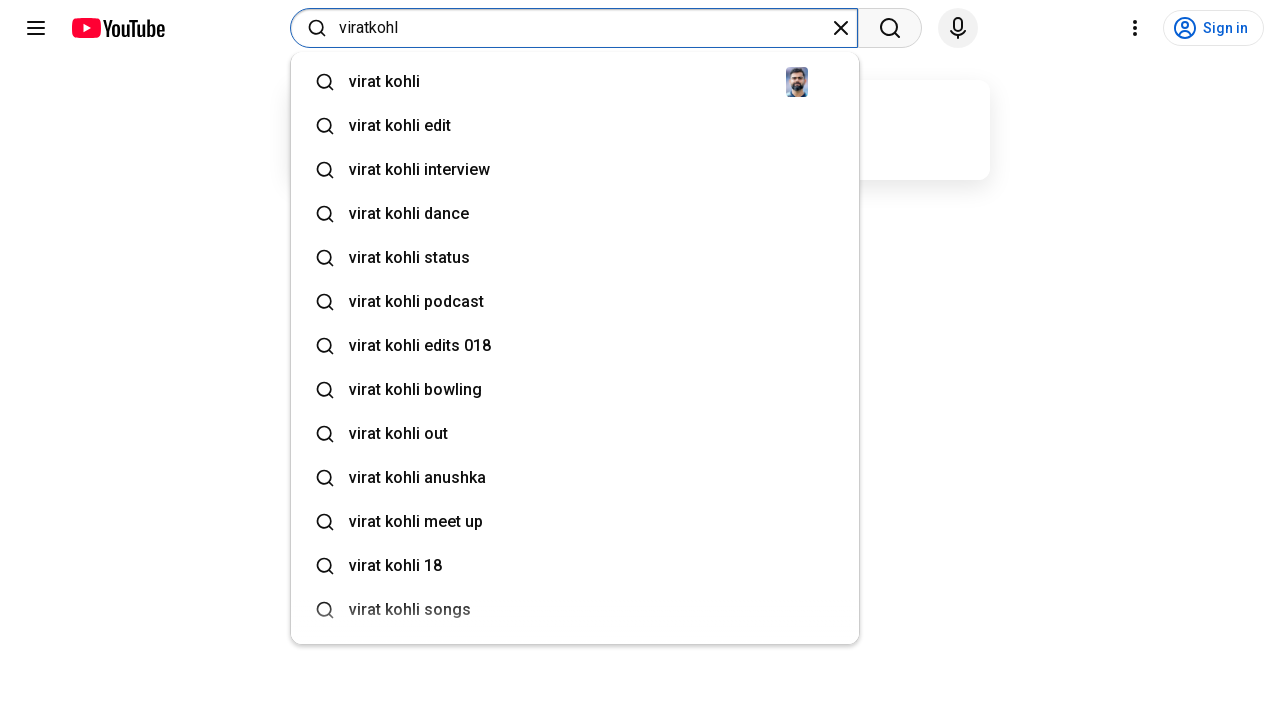

Pressed Backspace again to delete another character
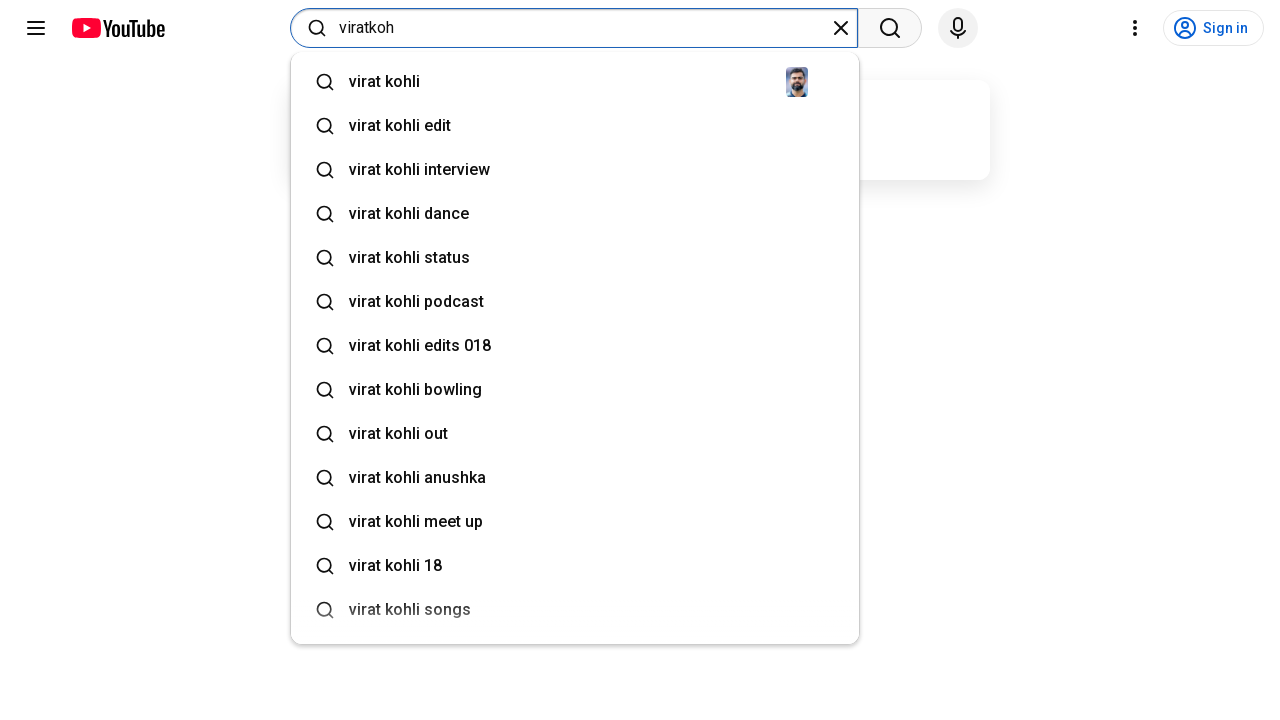

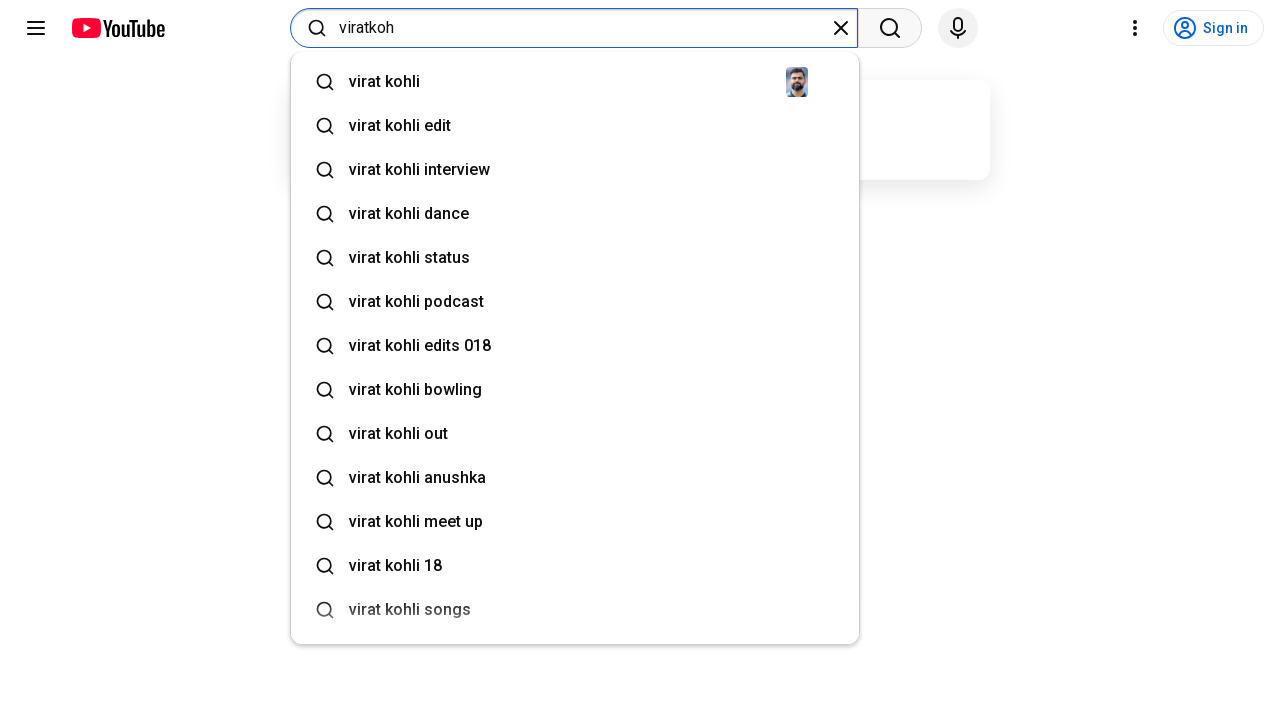